Tests hover functionality by moving mouse over the second figure element on the page

Starting URL: https://the-internet.herokuapp.com/hovers

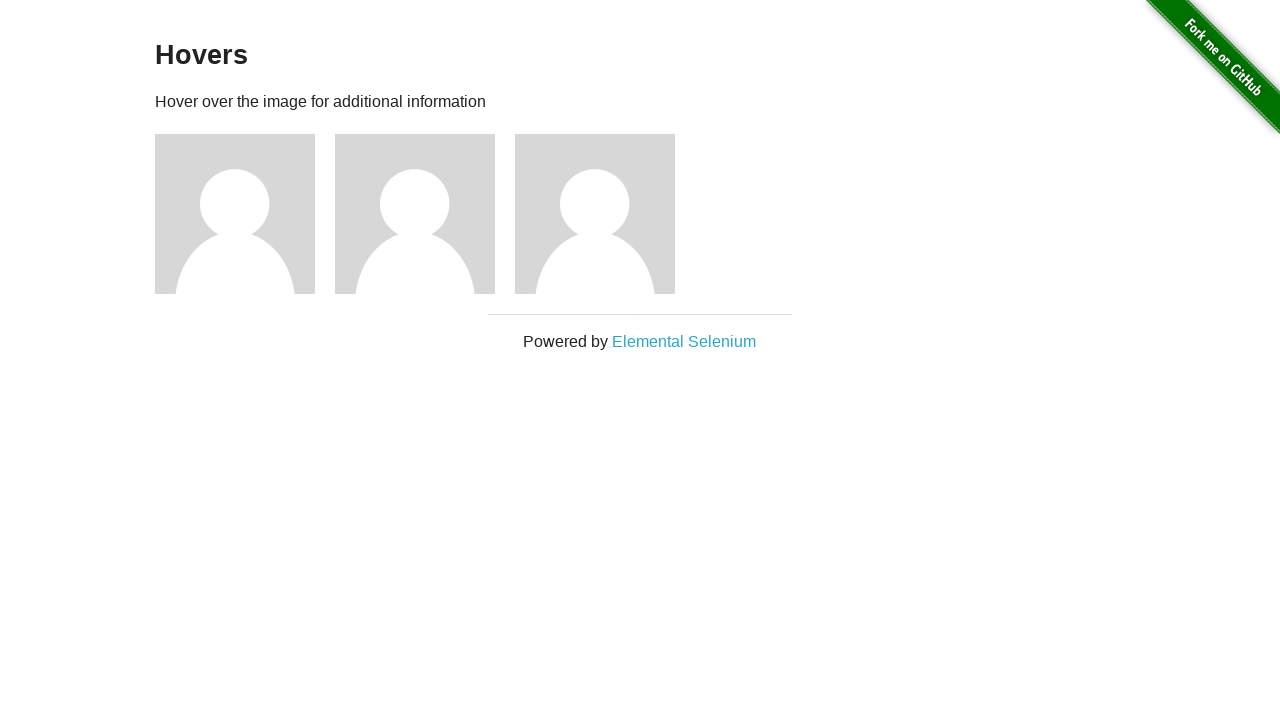

Hovered over the second figure element on the page at (425, 214) on xpath=//div[@class='figure'][2]
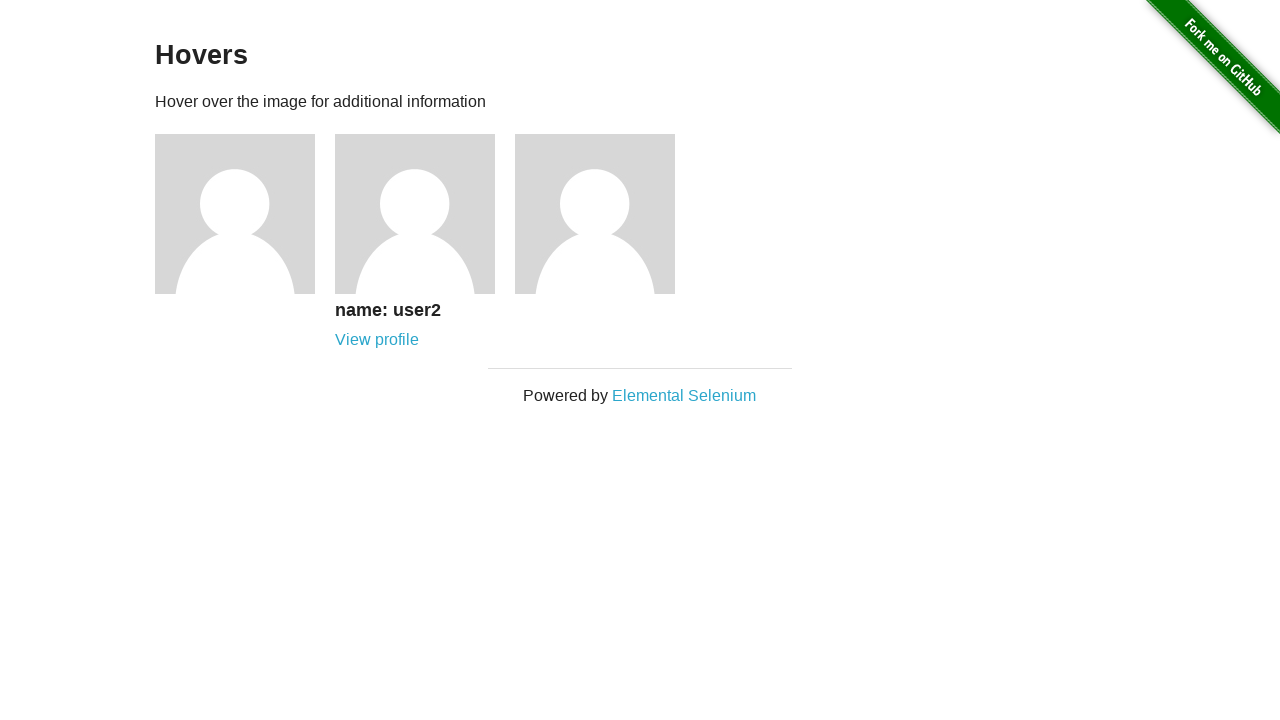

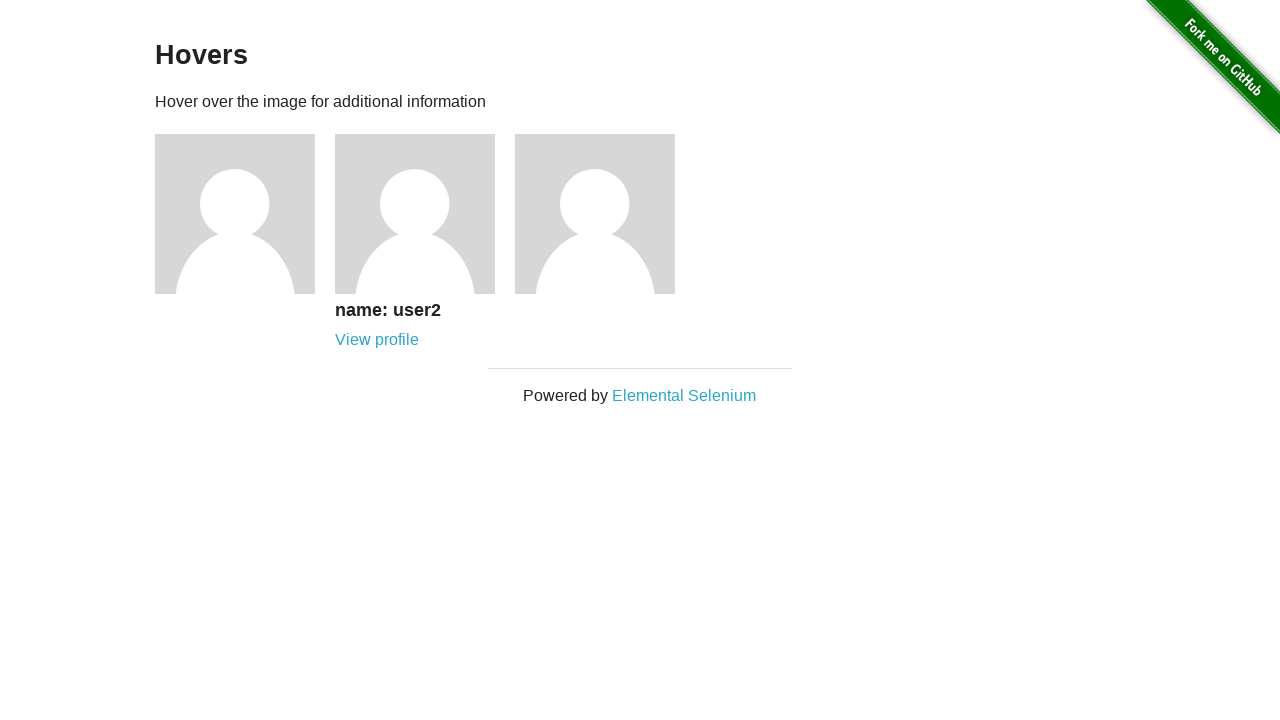